Tests the Pokemon GO IV ranking tool by entering a Pokemon name, selecting IV values for attack, defense, and stamina, and verifying the league rankings are displayed.

Starting URL: https://goiv.app/

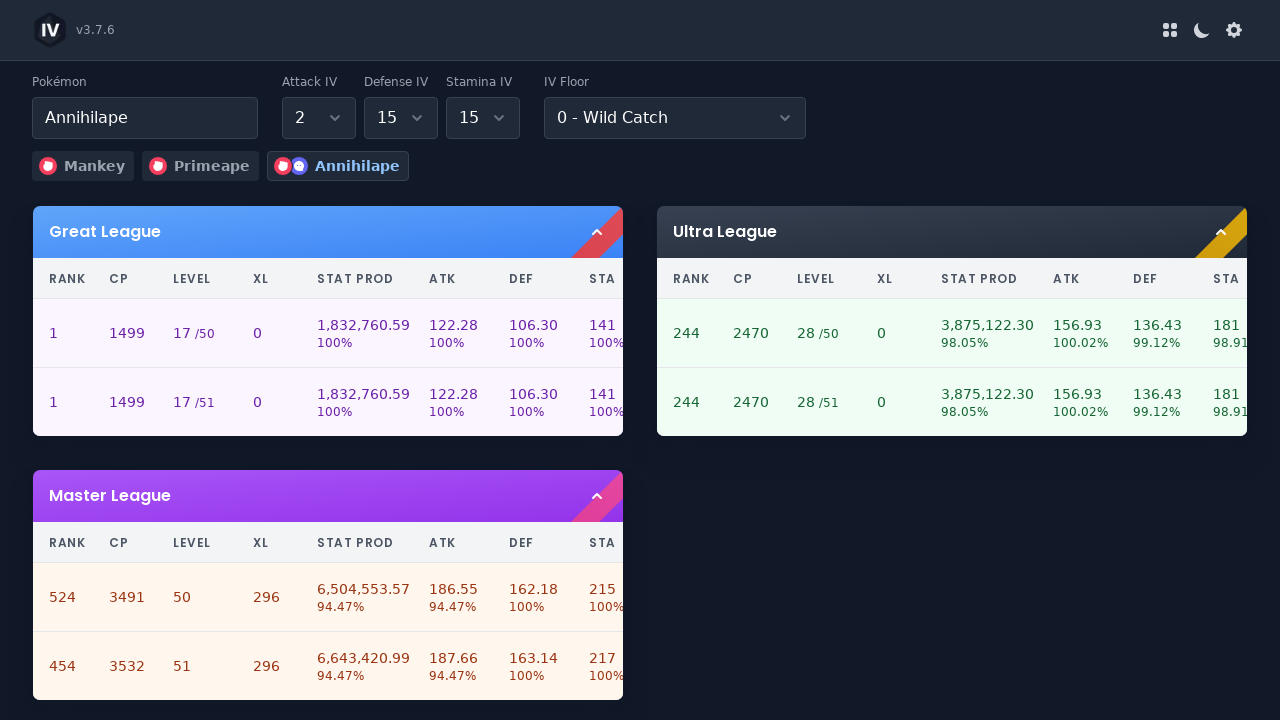

Search input field loaded
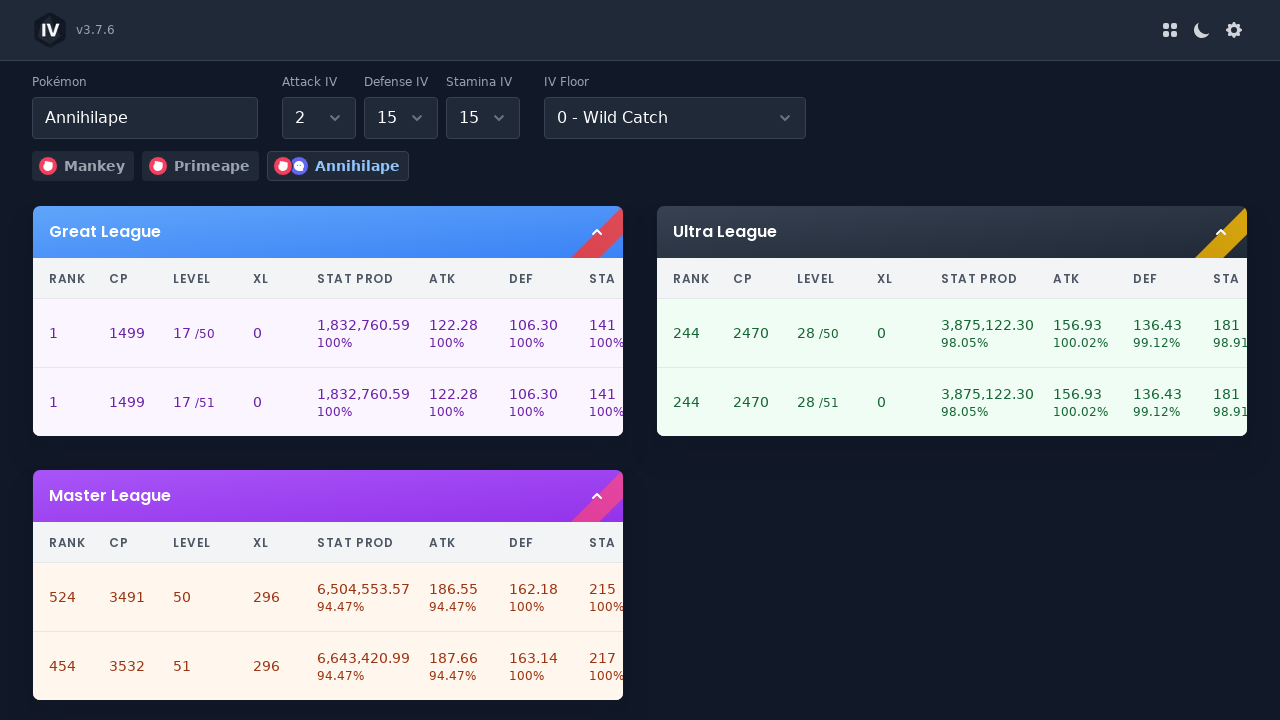

Clicked search input field
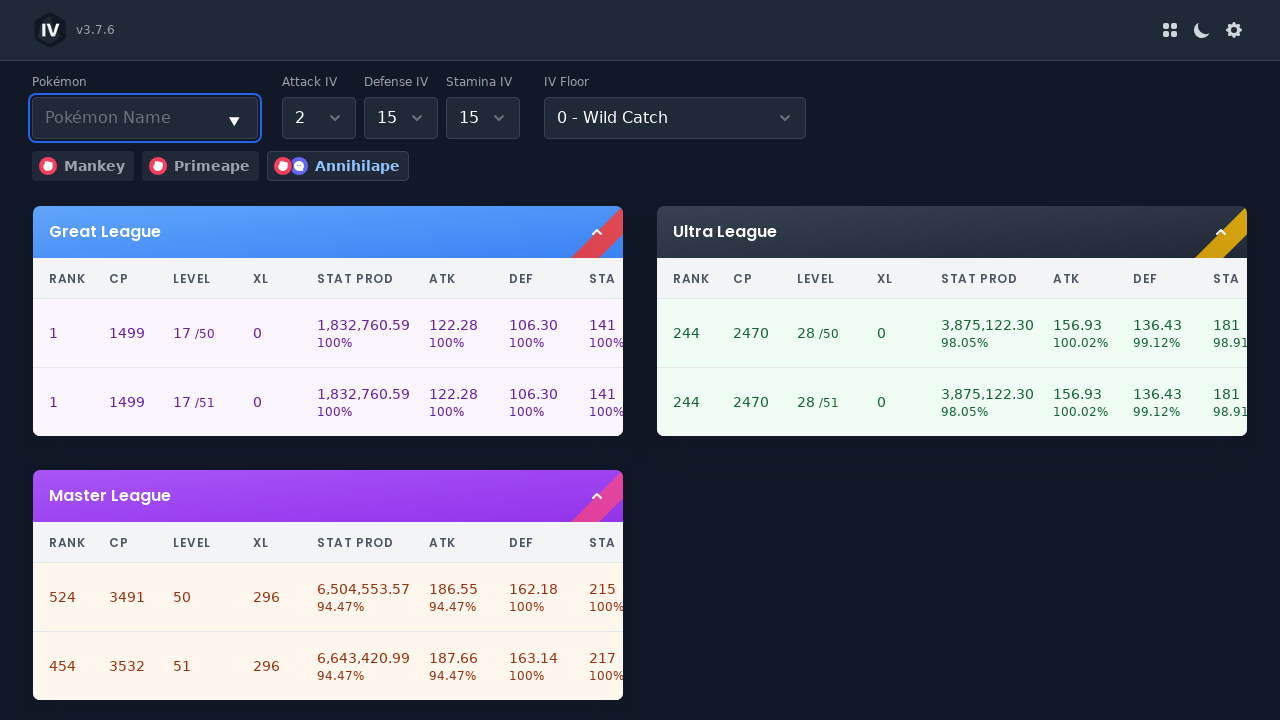

Entered 'Pikachu' in search field
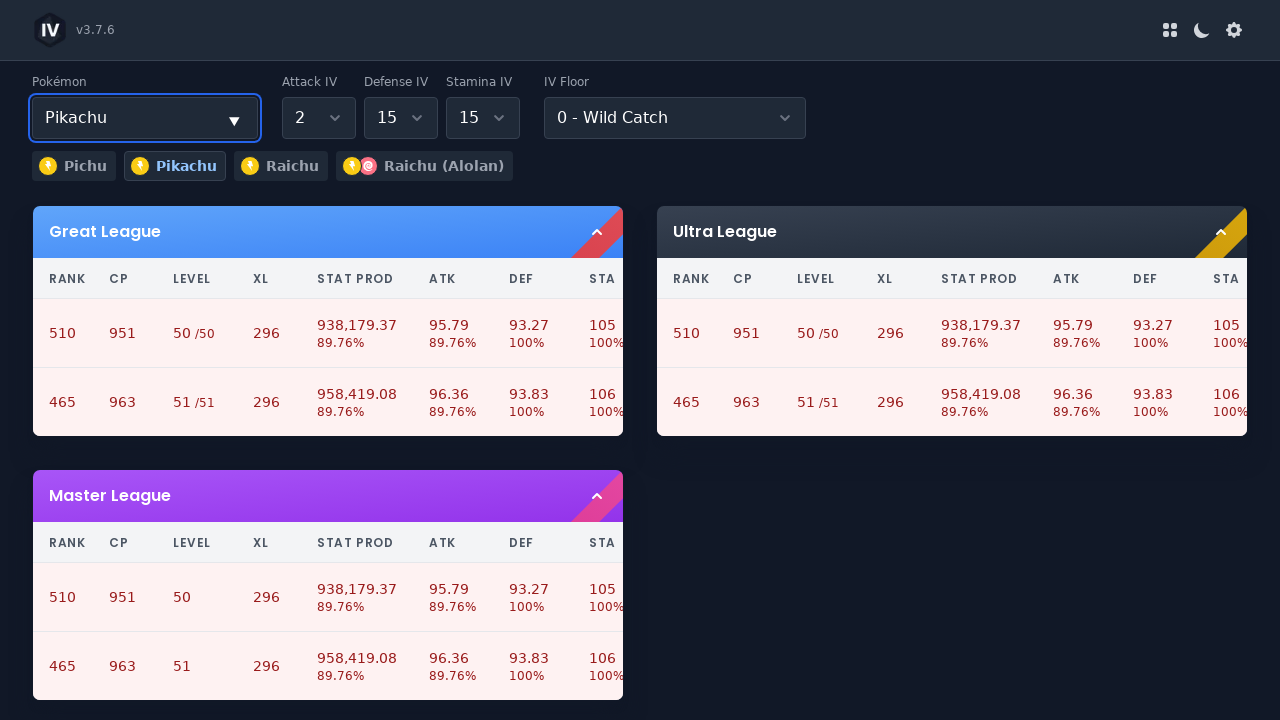

Pikachu suggestion appeared
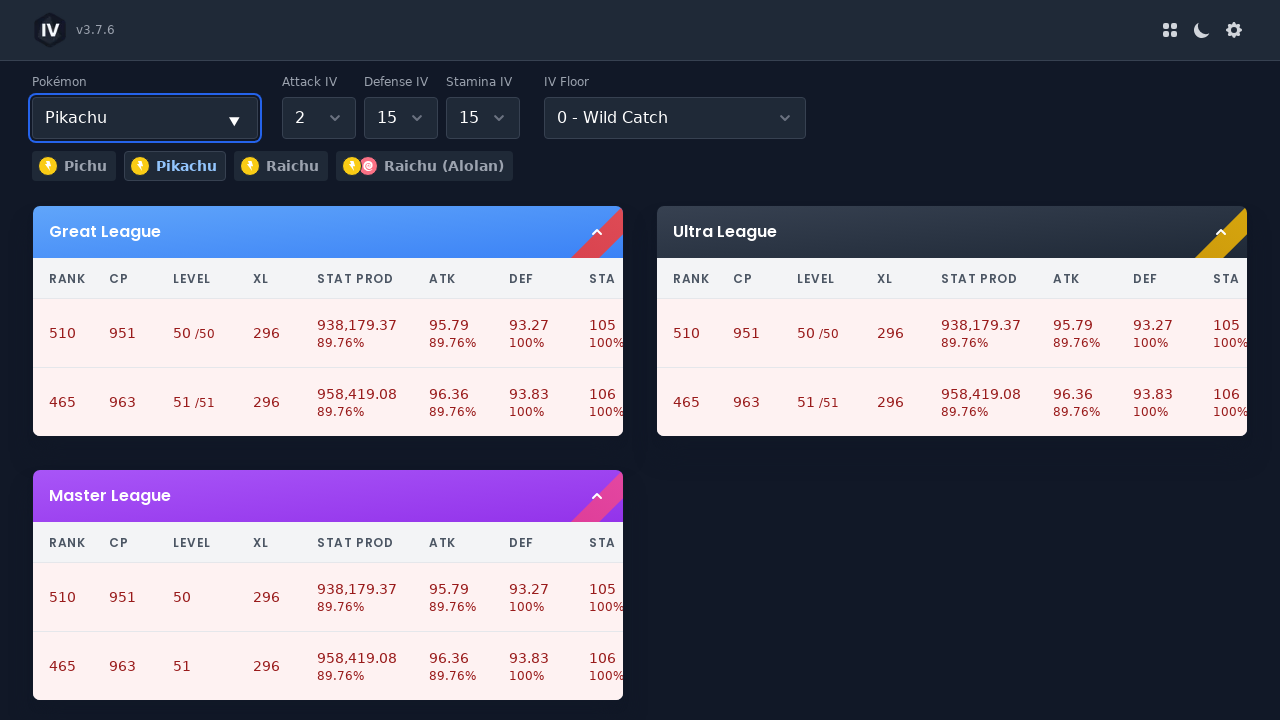

Clicked Attack IV dropdown at (319, 118) on section label:has-text("Attack") select >> nth=0
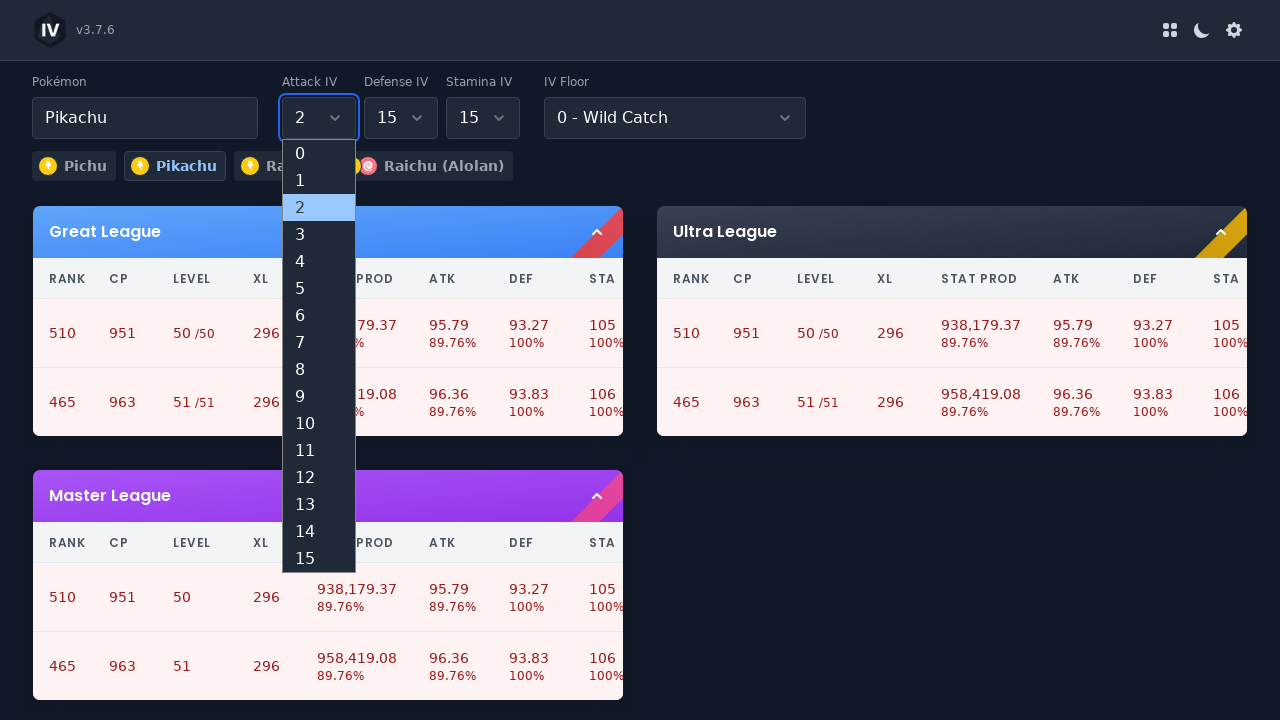

Selected Attack IV value of 12 on section label:has-text("Attack") select >> nth=0
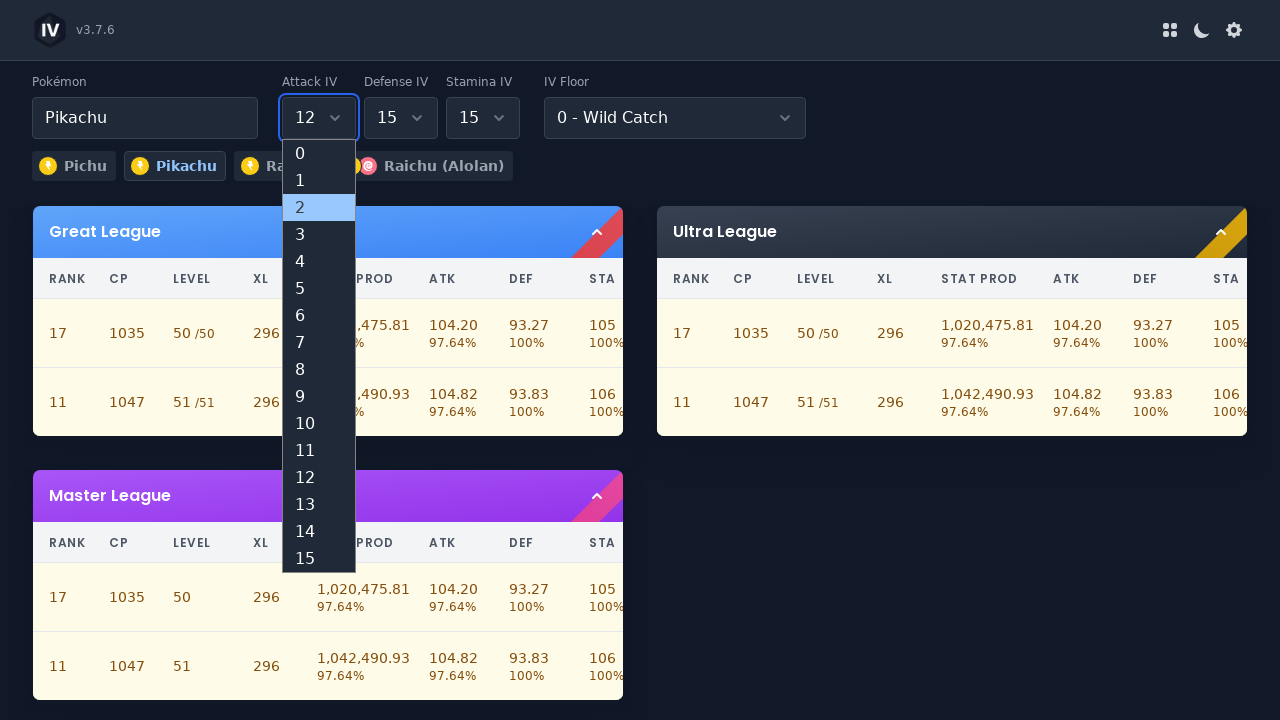

Clicked Defense IV dropdown at (401, 118) on section label:has-text("Defense") select >> nth=0
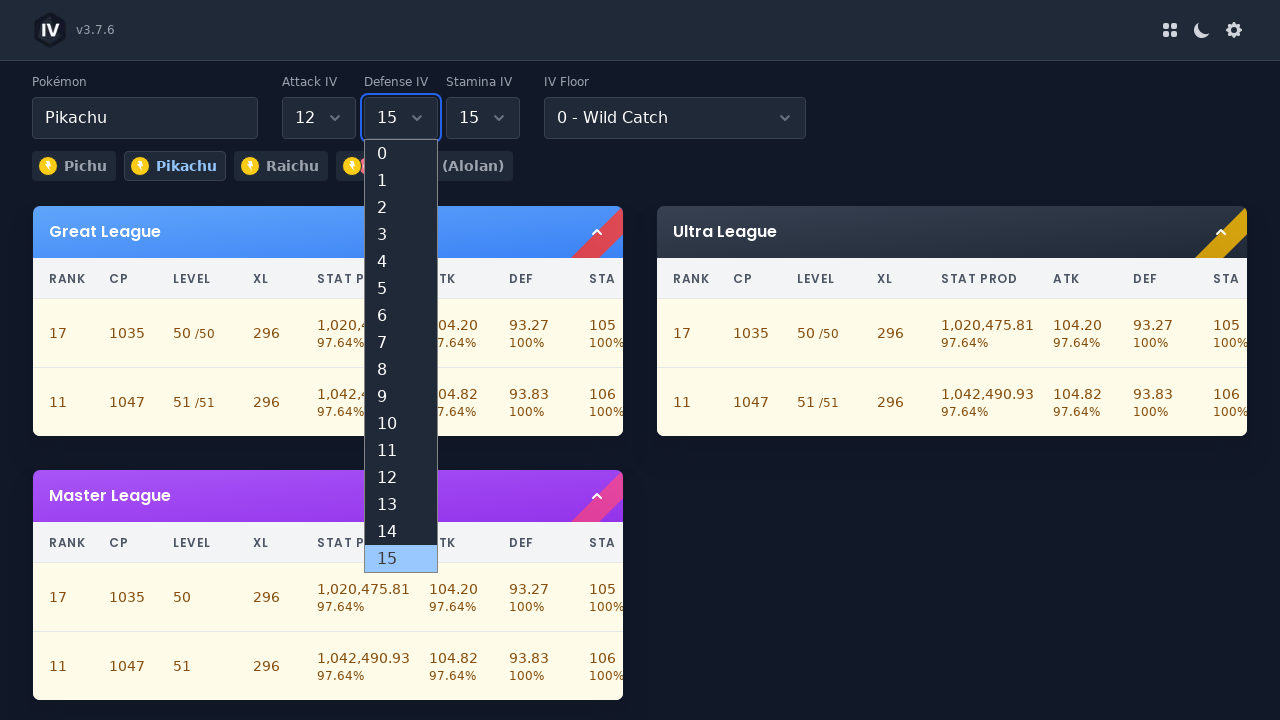

Selected Defense IV value of 14 on section label:has-text("Defense") select >> nth=0
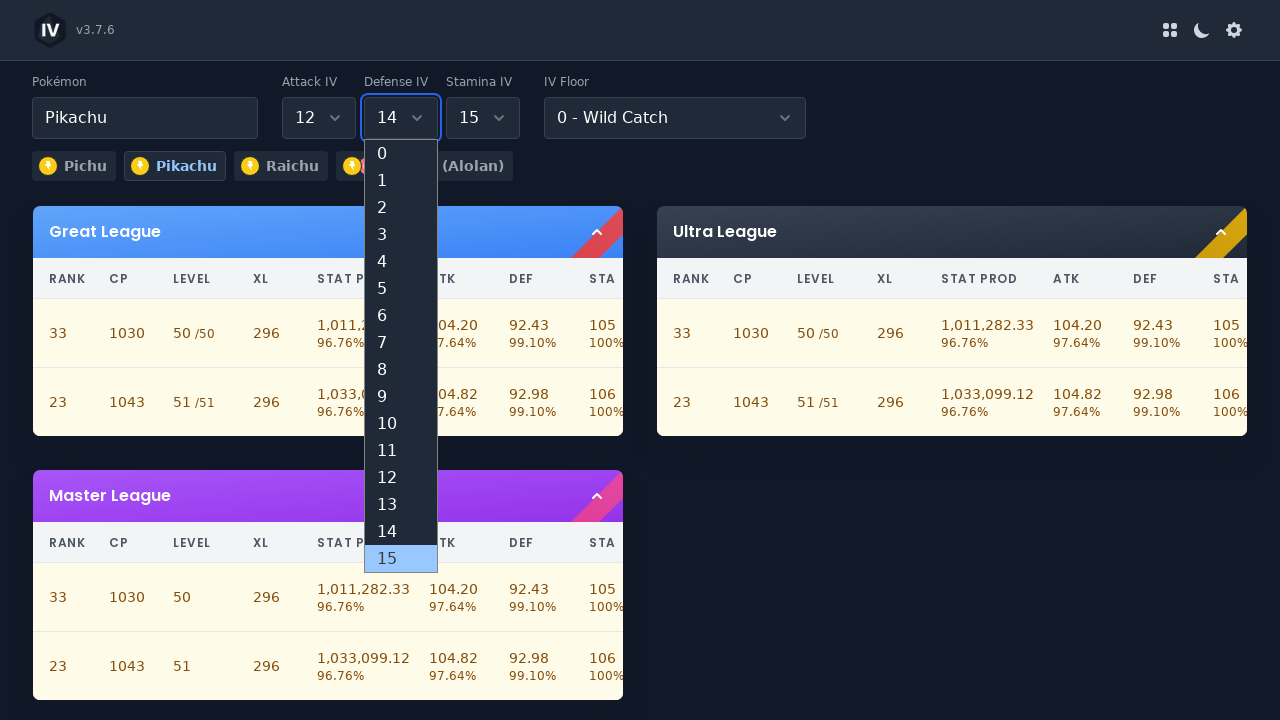

Clicked Stamina IV dropdown at (483, 118) on section label:has-text("Stamina") select >> nth=0
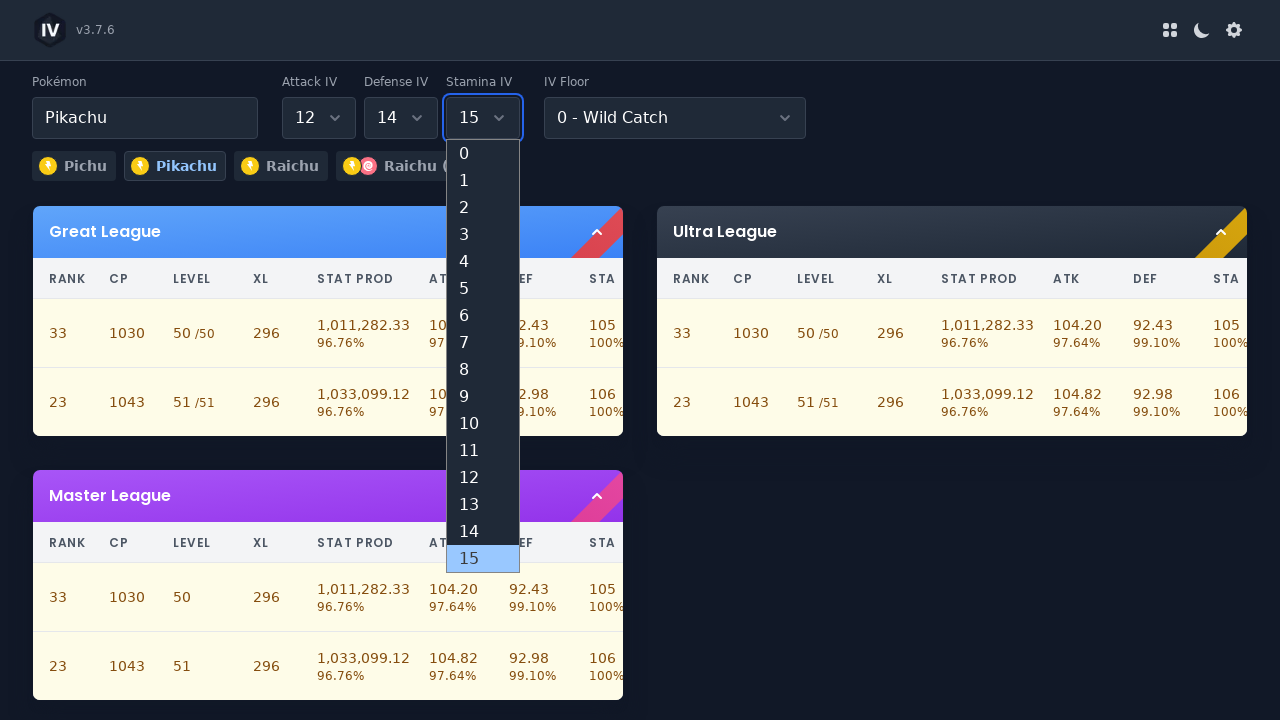

Selected Stamina IV value of 11 on section label:has-text("Stamina") select >> nth=0
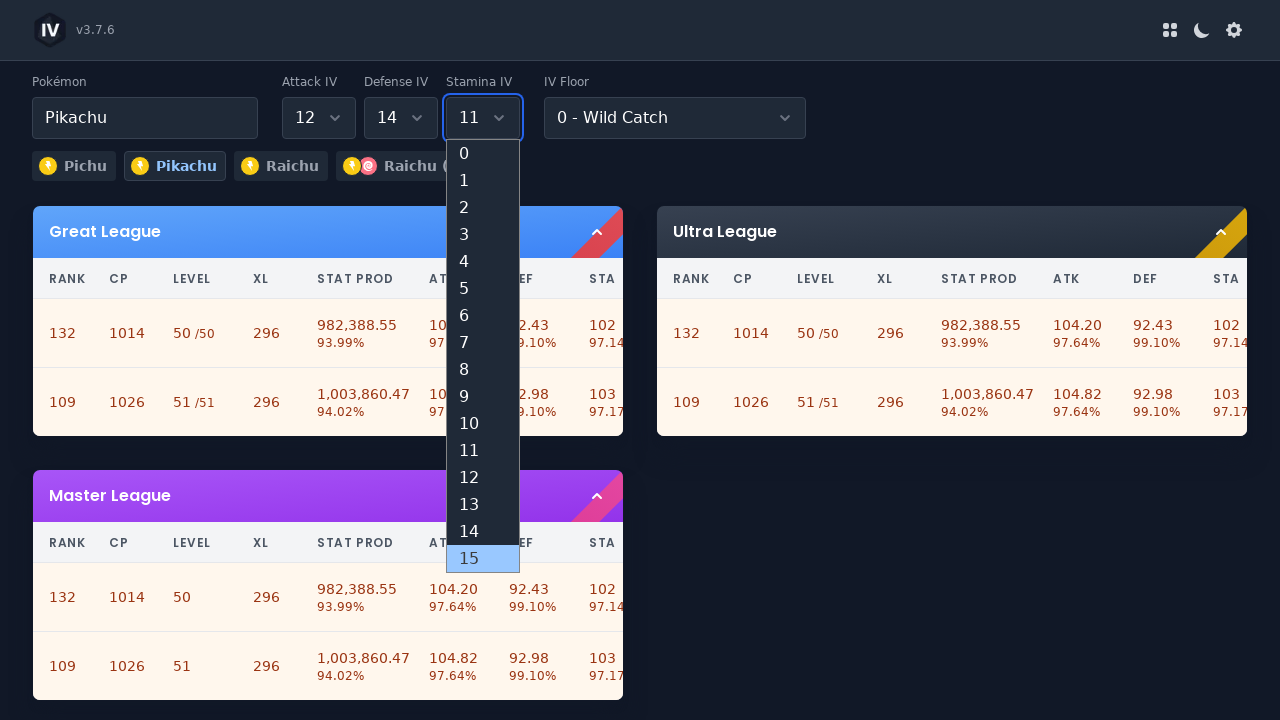

Clicked body to dismiss dropdowns and trigger calculation at (640, 360) on body
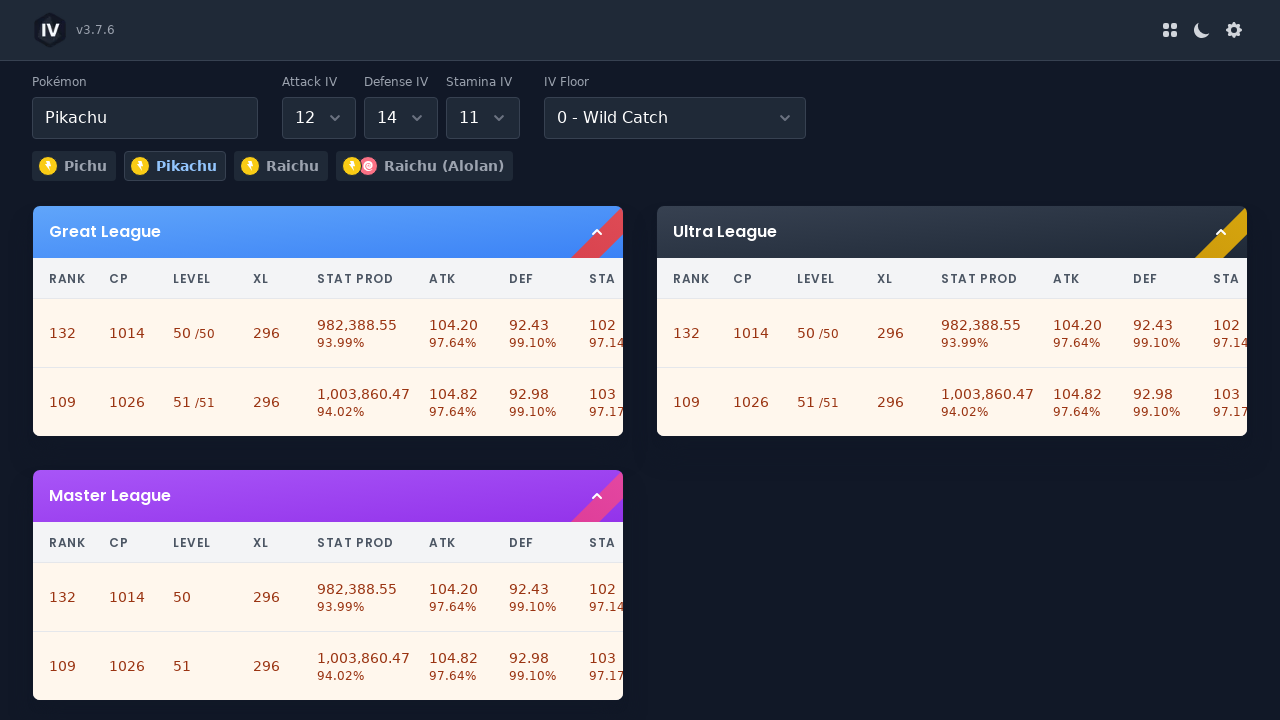

League ranking tables loaded with results displayed
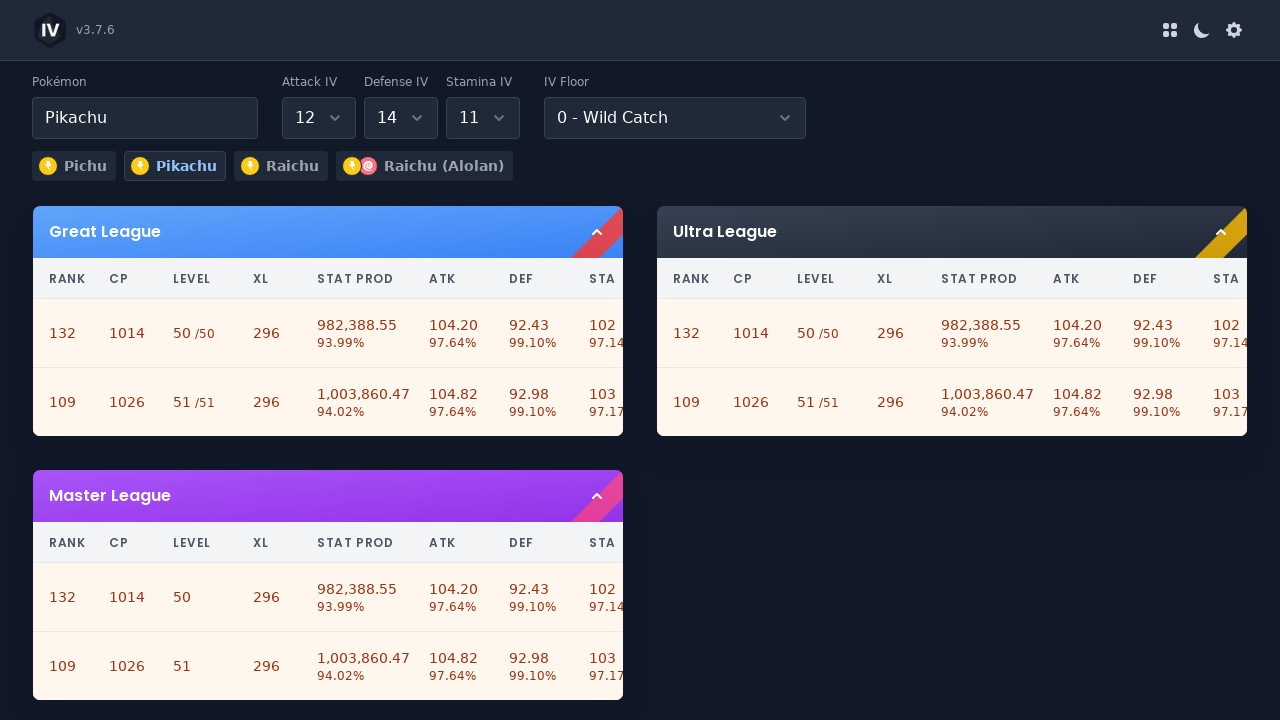

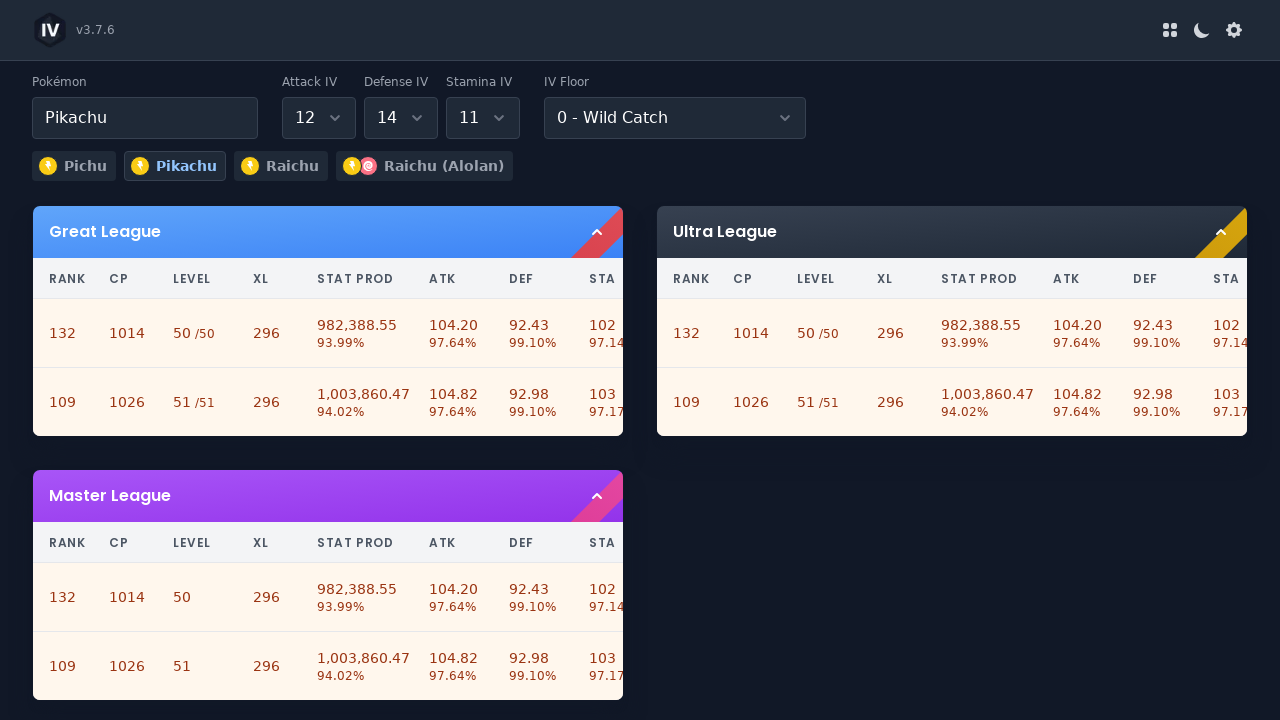